Tests browser window/tab handling by clicking a button that opens a new tab and capturing window handles

Starting URL: https://demo.automationtesting.in/Windows.html

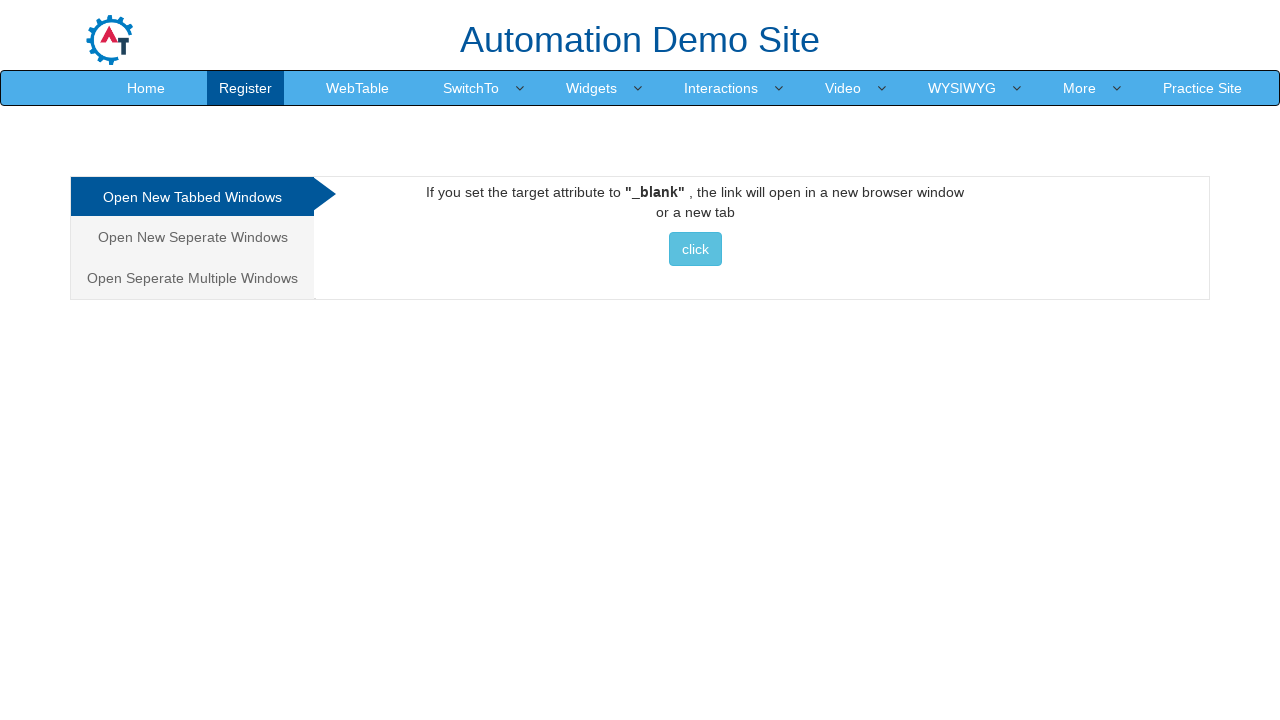

Clicked button to open new tab at (695, 249) on xpath=//button[text()='    click   ']
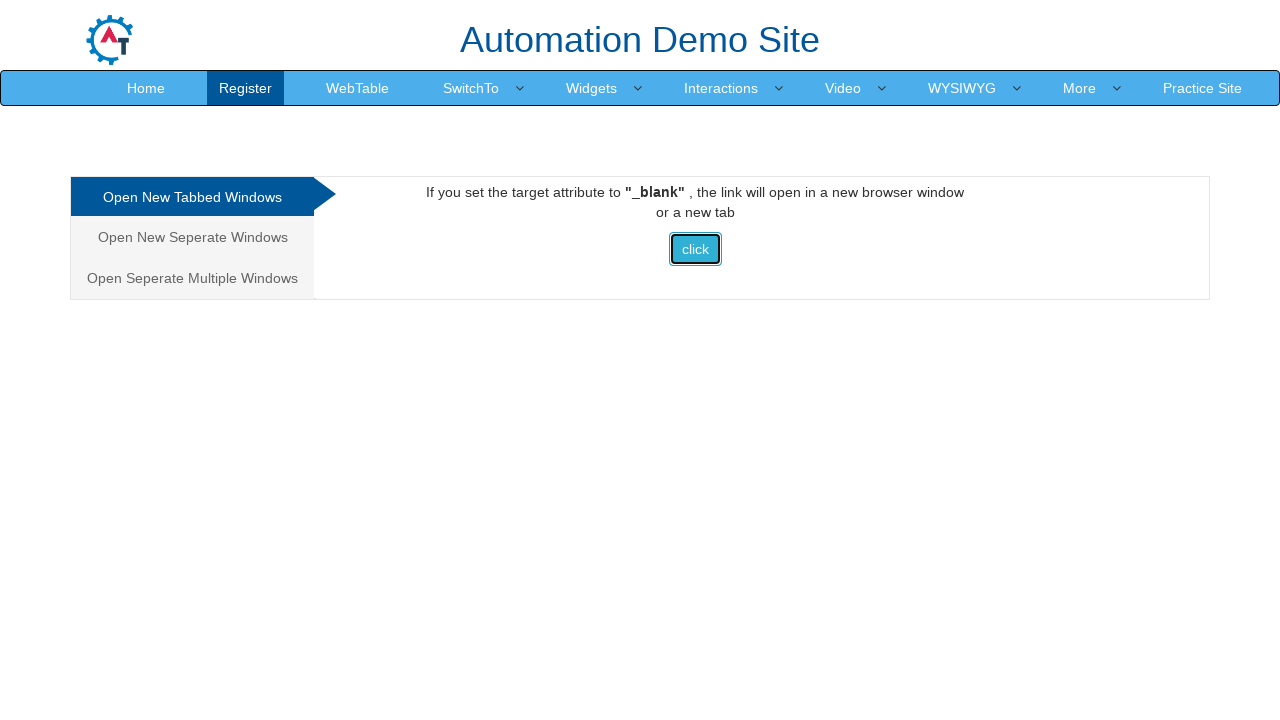

Waited 1000ms for new tab to open
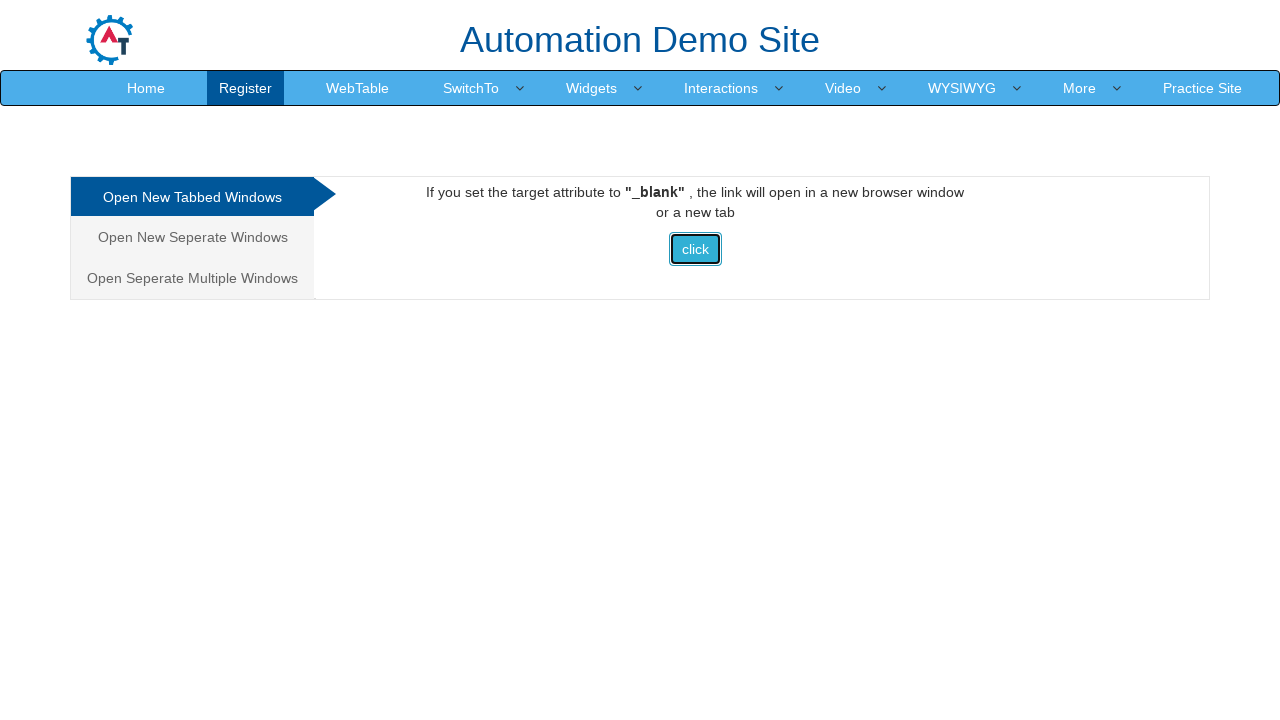

Retrieved all open tabs/windows - count: 2
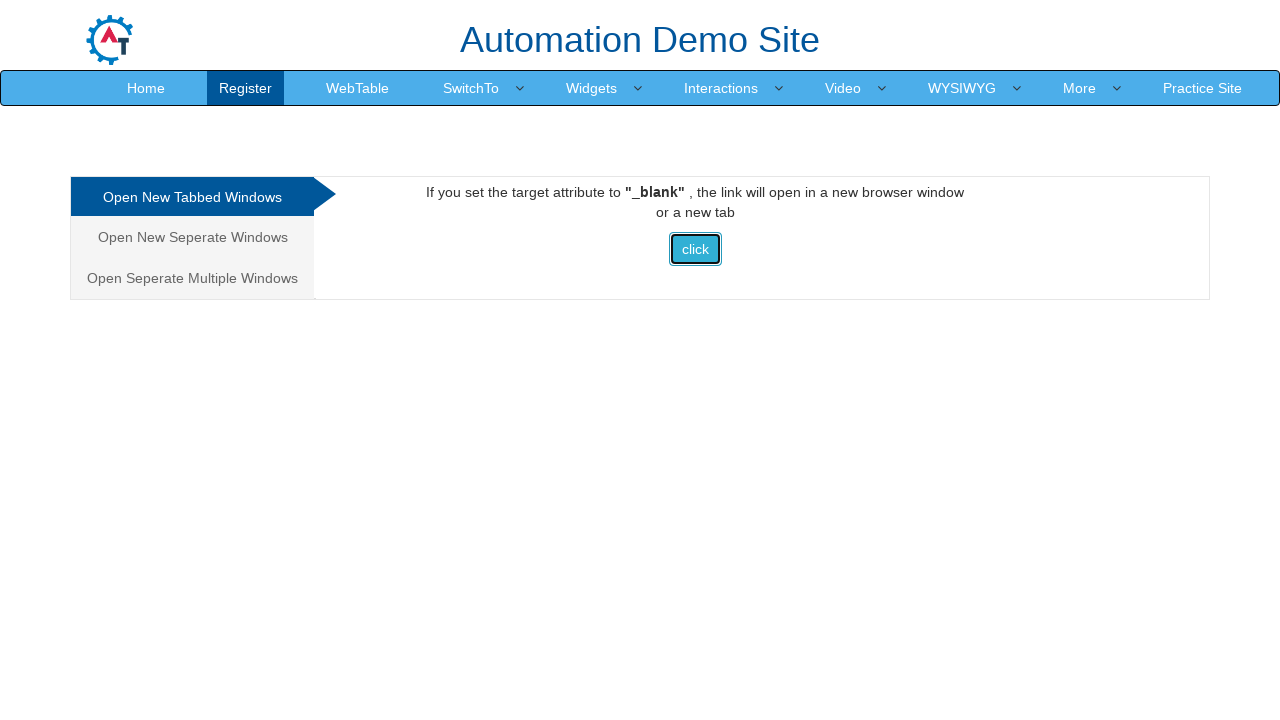

Verified URLs of all open pages
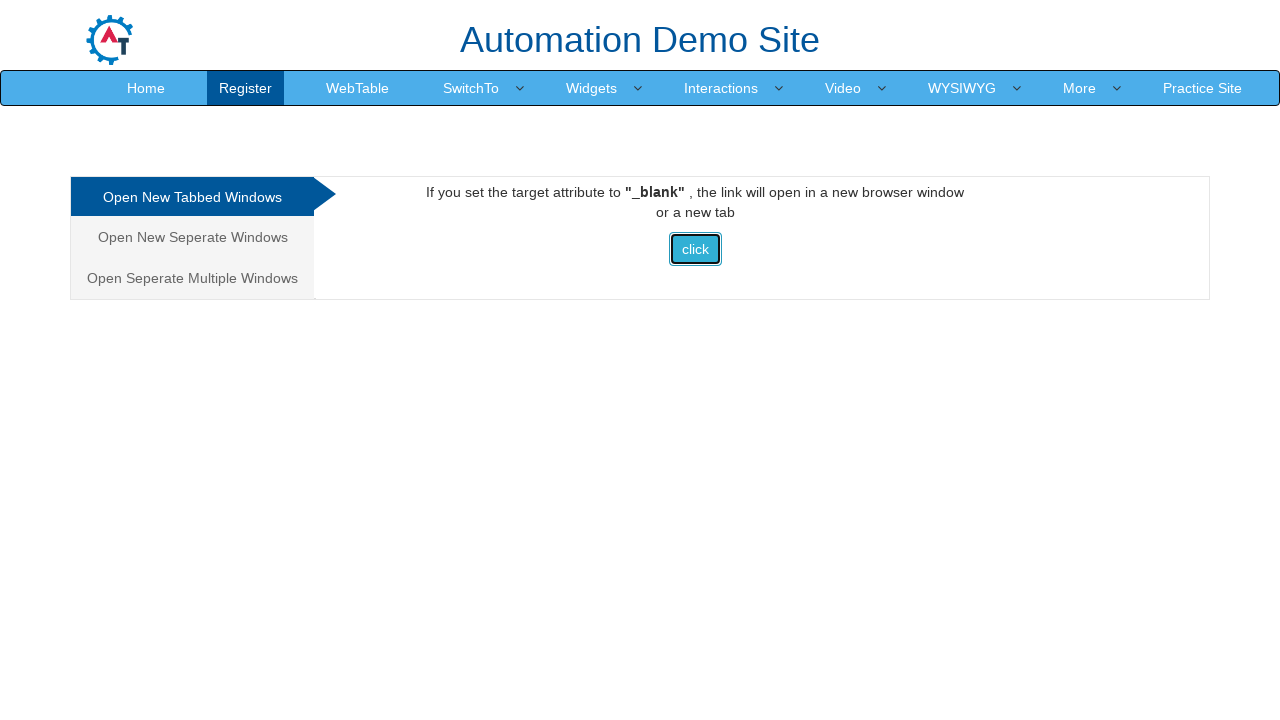

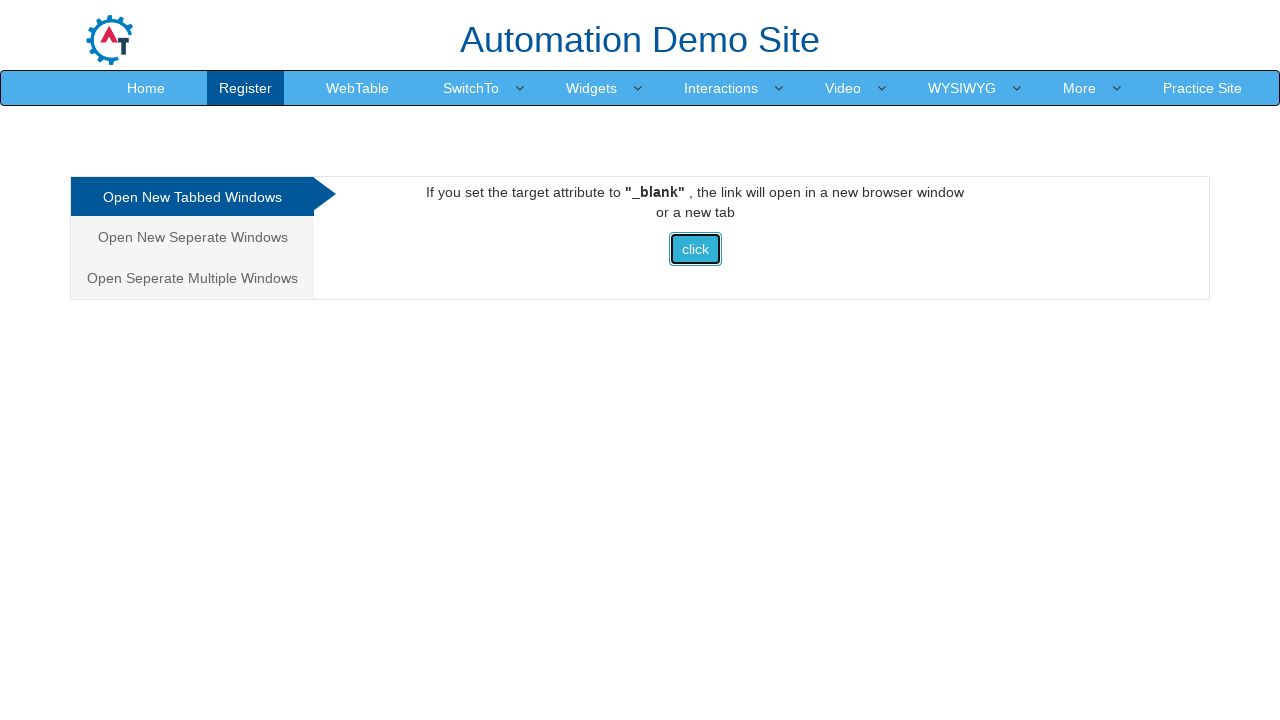